Tests an e-commerce shopping flow by adding specific vegetables (Cucumber, Brocolli, Beetroot) to the cart, proceeding to checkout, applying a promo code, and verifying the promo is applied successfully.

Starting URL: https://rahulshettyacademy.com/seleniumPractise/

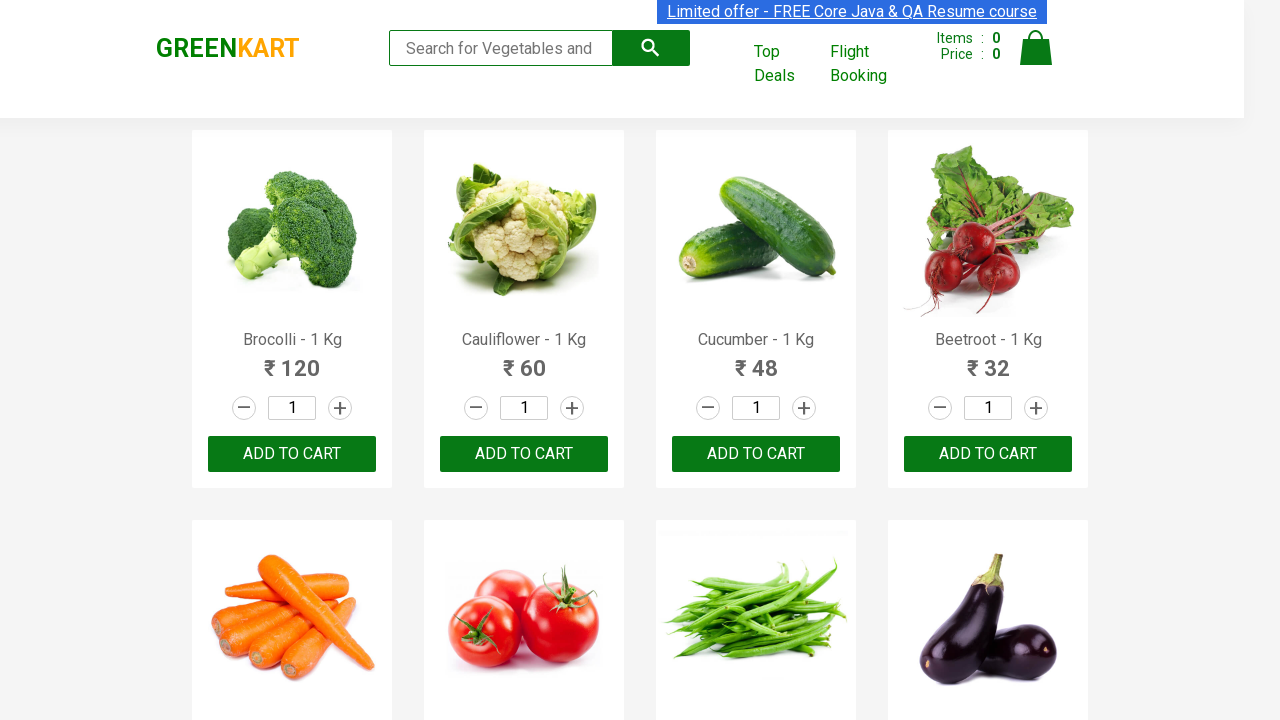

Waited for product names to load on the page
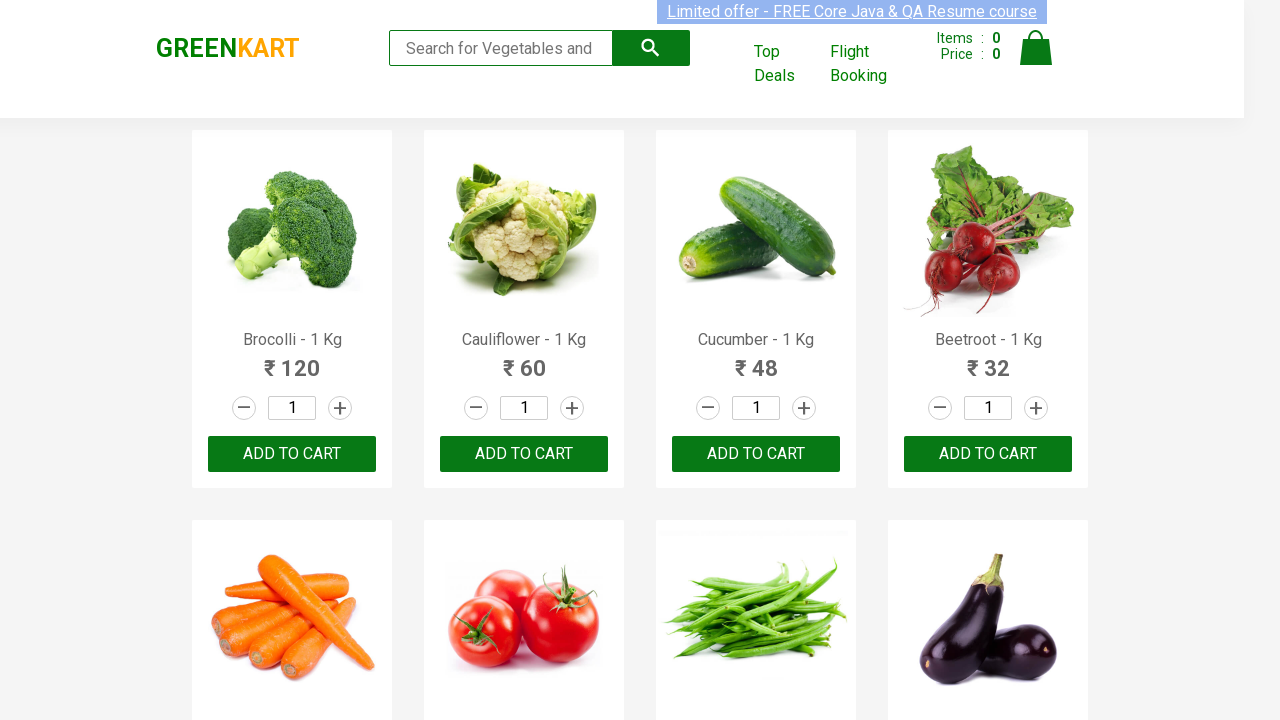

Retrieved all product name elements from the page
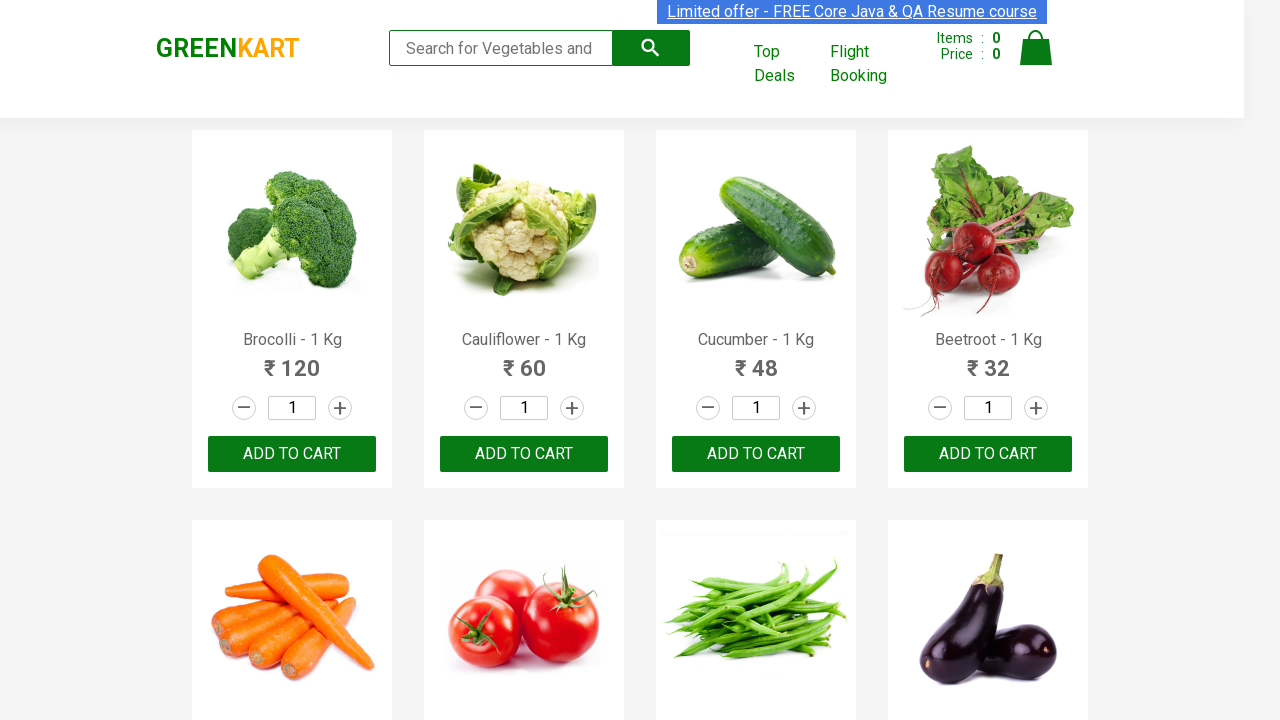

Retrieved all 'Add to cart' buttons from the product list
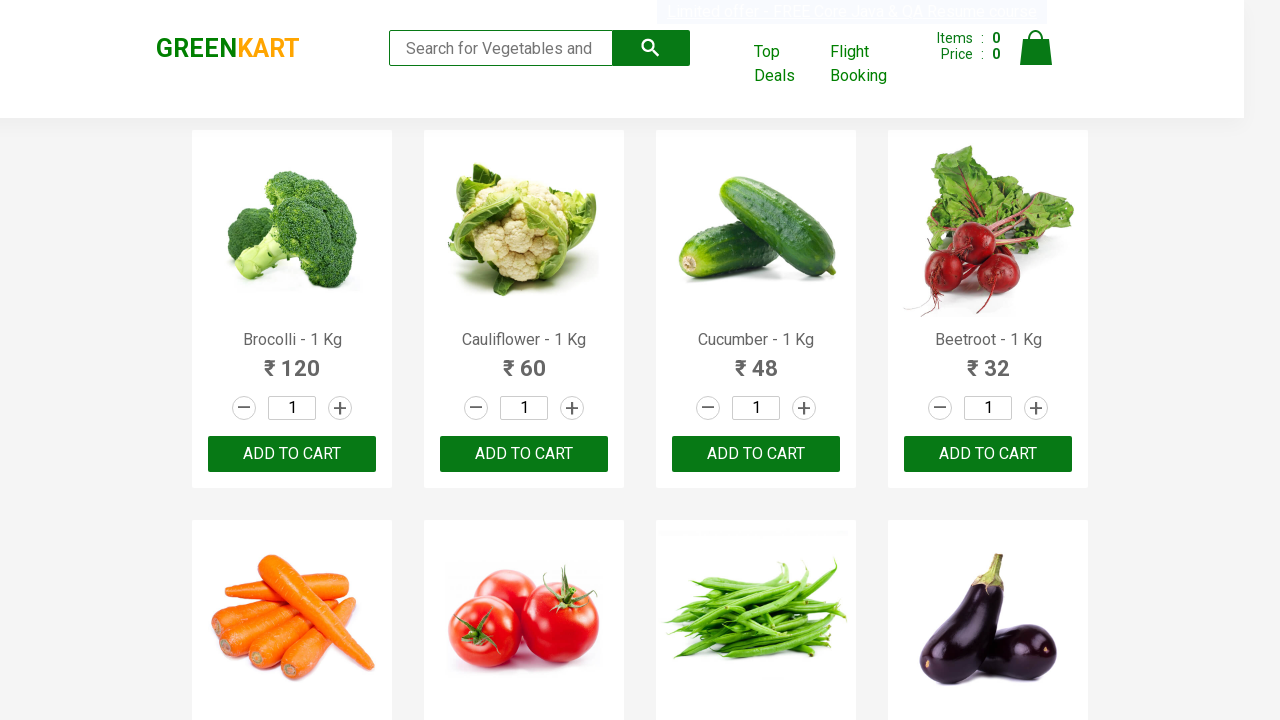

Added Brocolli to cart at (292, 454) on xpath=//div[@class='product-action']/button >> nth=0
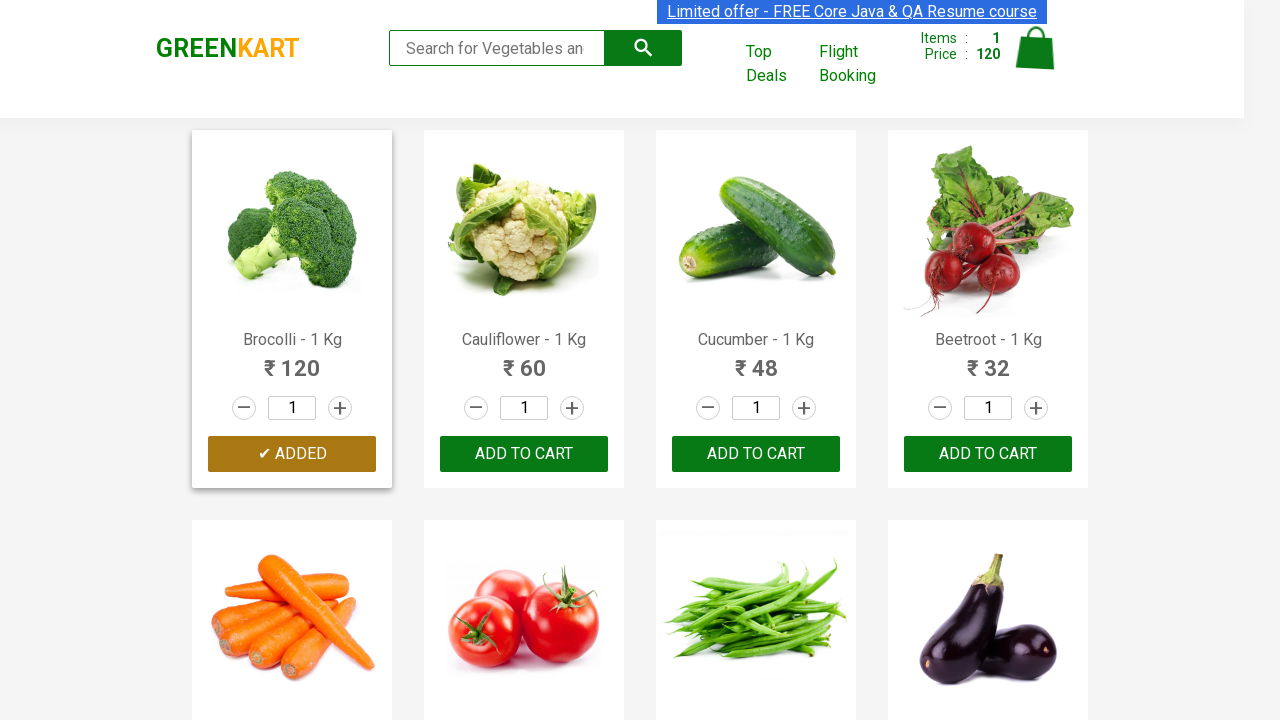

Added Cucumber to cart at (756, 454) on xpath=//div[@class='product-action']/button >> nth=2
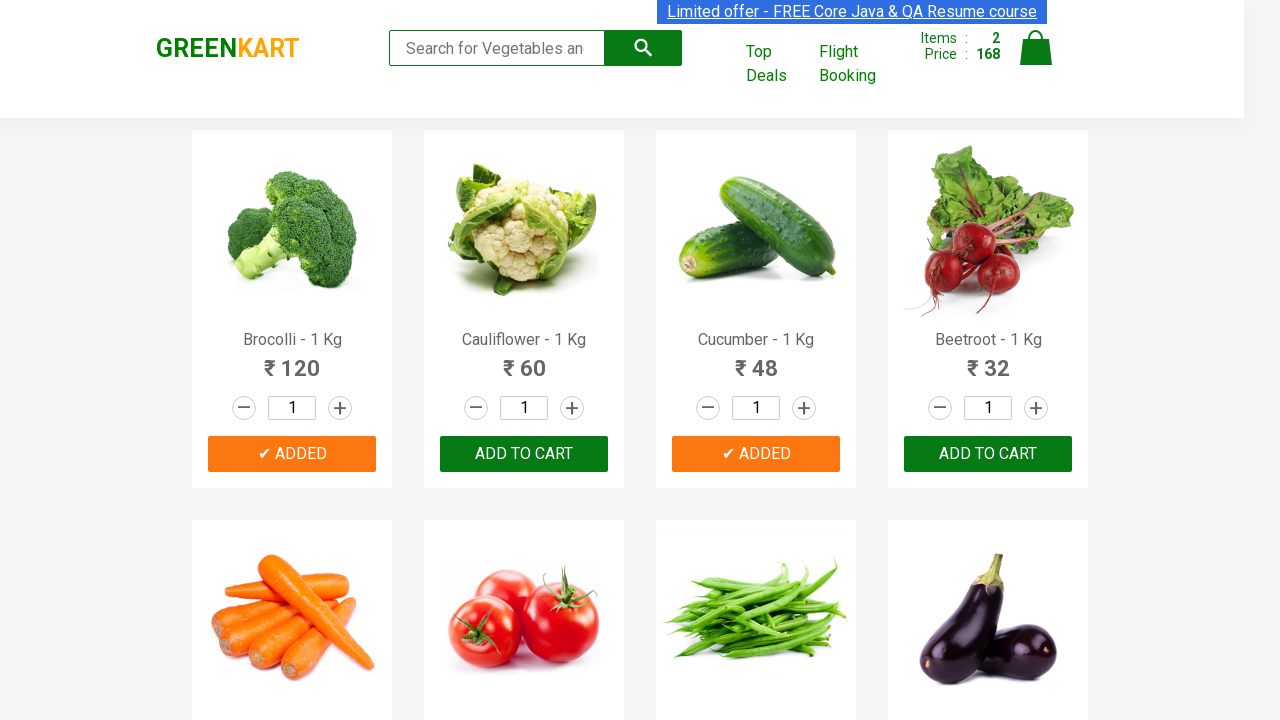

Added Beetroot to cart at (988, 454) on xpath=//div[@class='product-action']/button >> nth=3
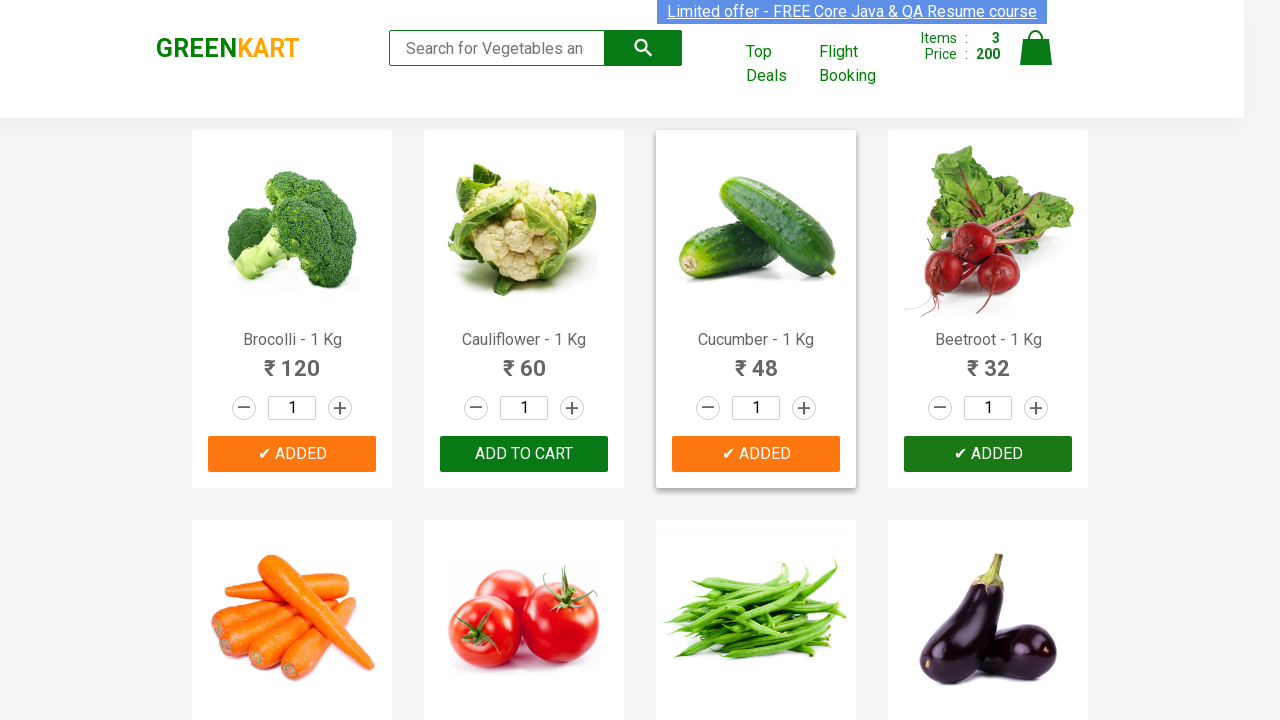

Clicked on the cart icon to view cart contents at (1036, 48) on img[alt='Cart']
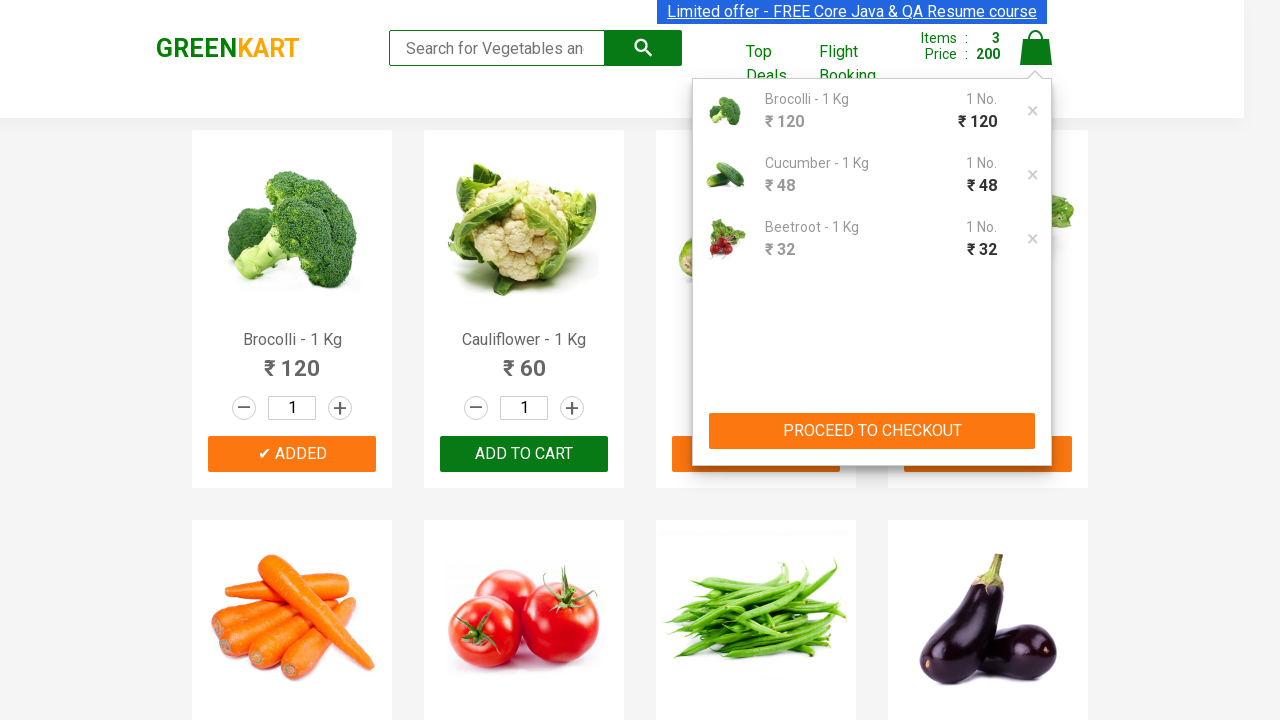

Clicked 'PROCEED TO CHECKOUT' button at (872, 431) on xpath=//button[contains(text(),'PROCEED TO CHECKOUT')]
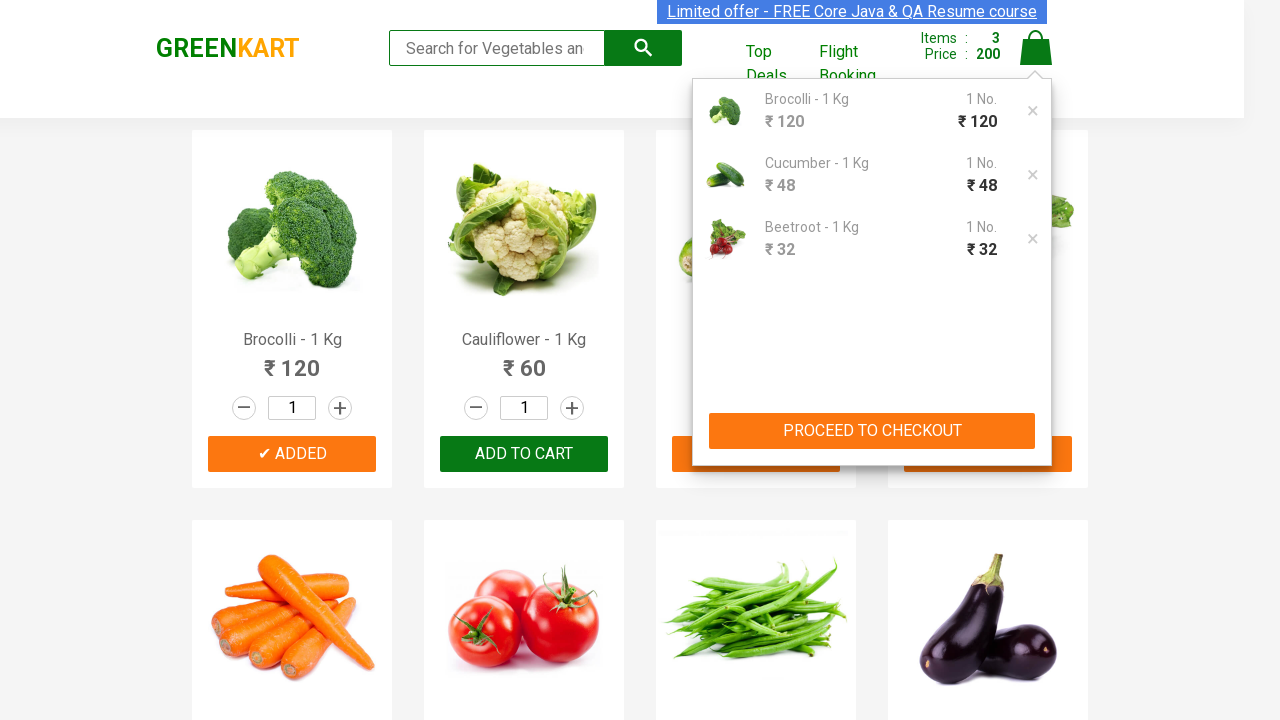

Waited for promo code input field to appear
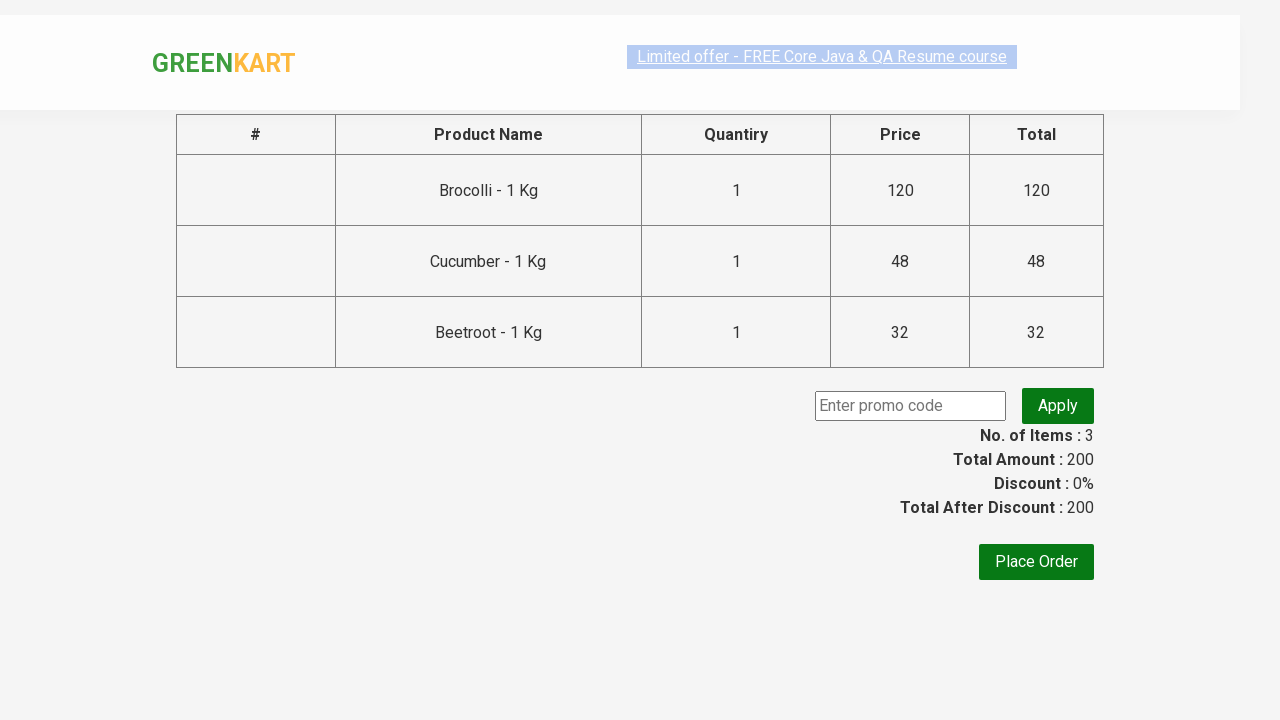

Entered promo code 'rahulshettyacademy' in the promo code field on input.promoCode
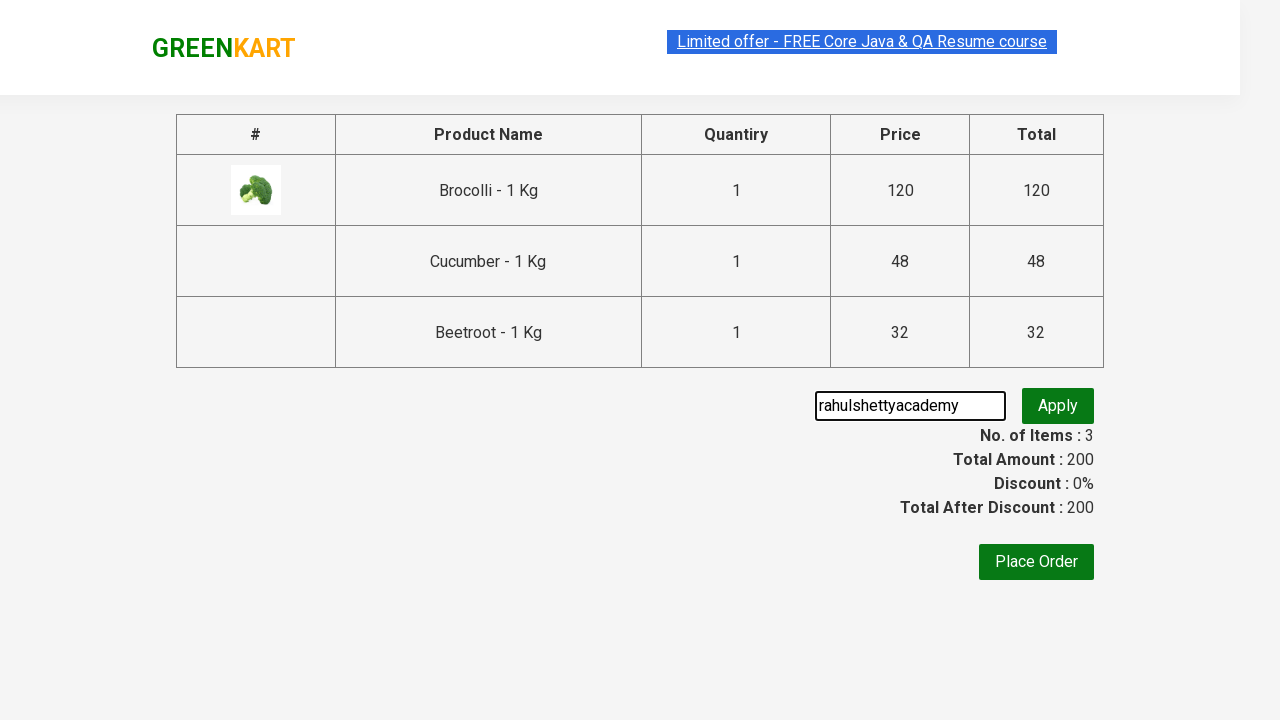

Clicked 'Apply' button to apply the promo code at (1058, 406) on button.promoBtn
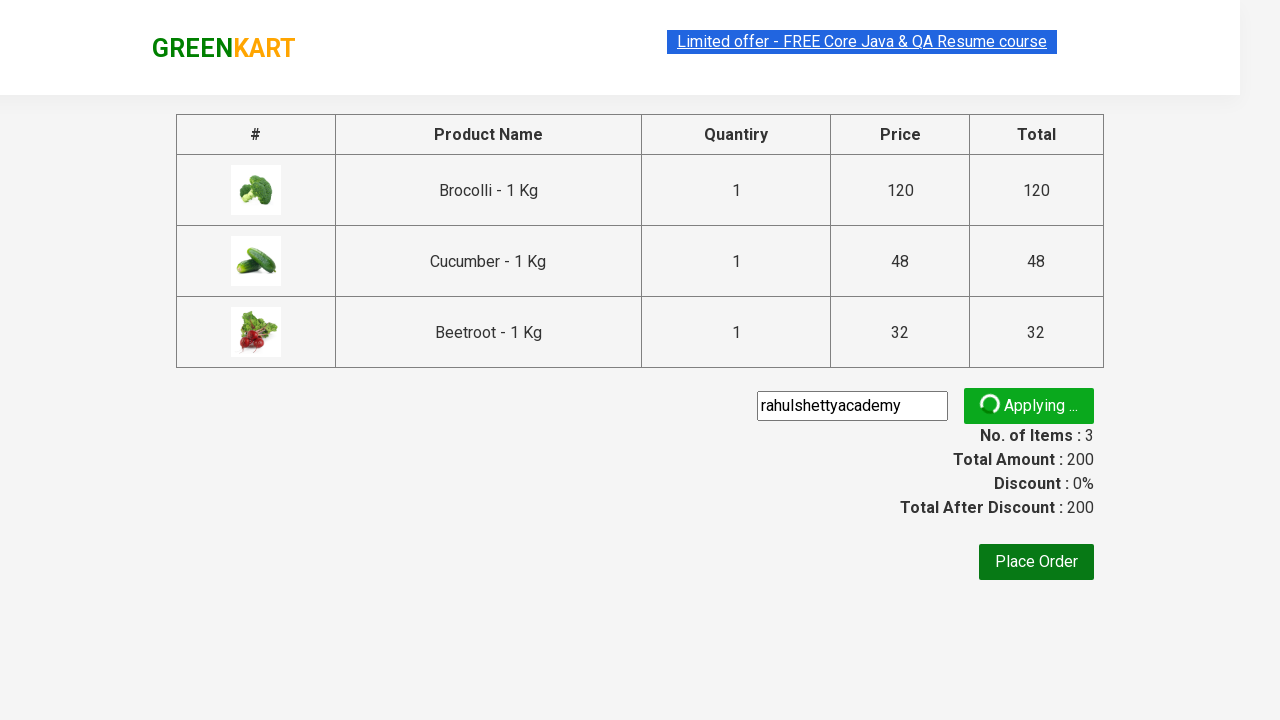

Verified that promo code was successfully applied
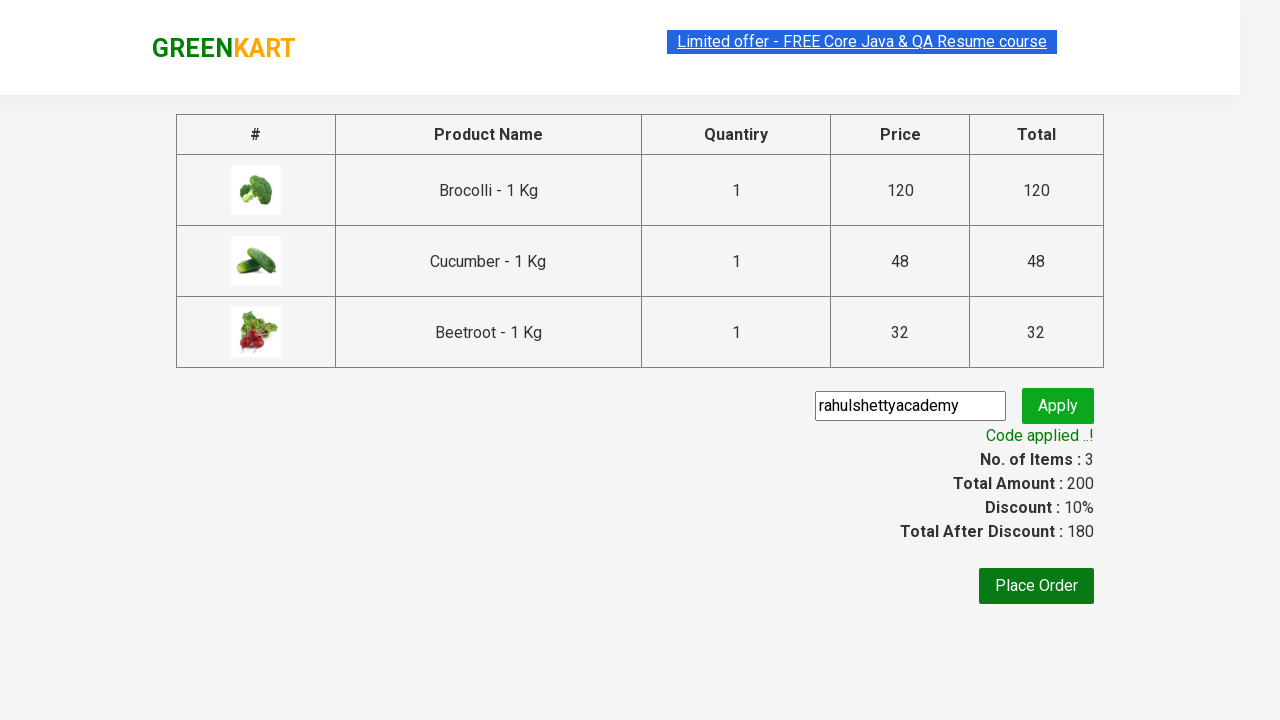

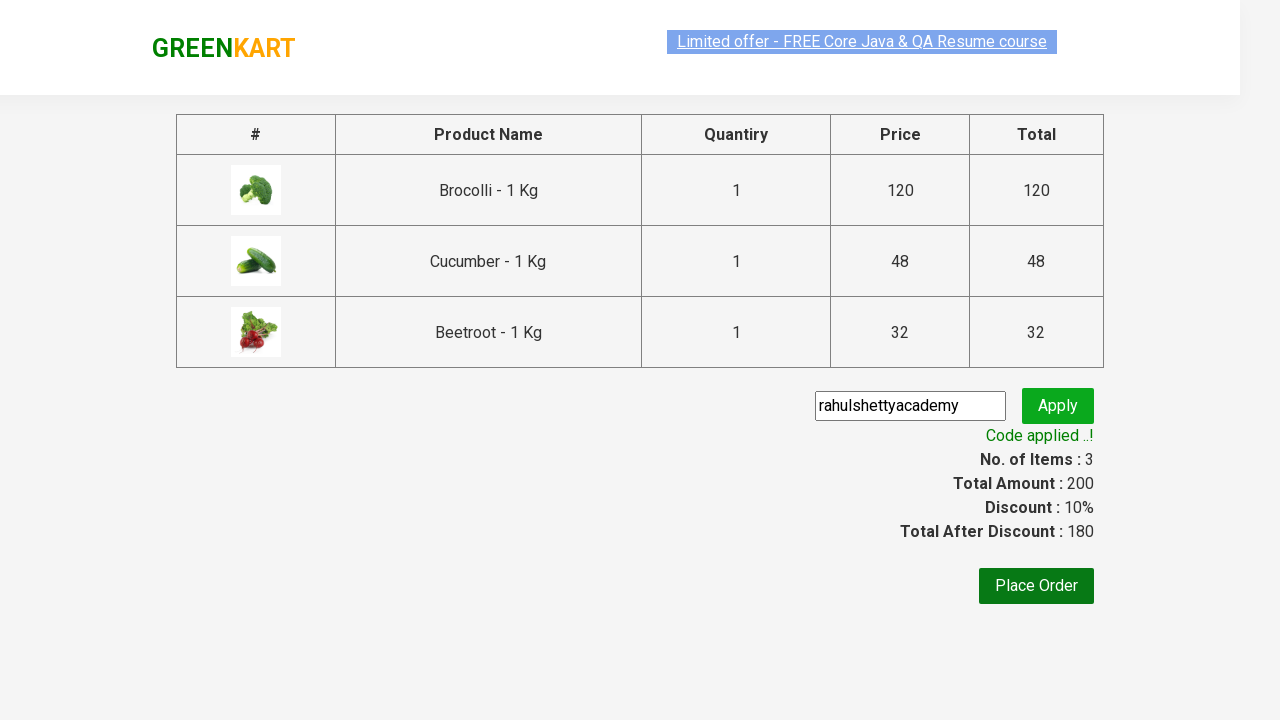